Navigates to GitHub's homepage and verifies that the page title contains "GitHub"

Starting URL: https://www.github.com

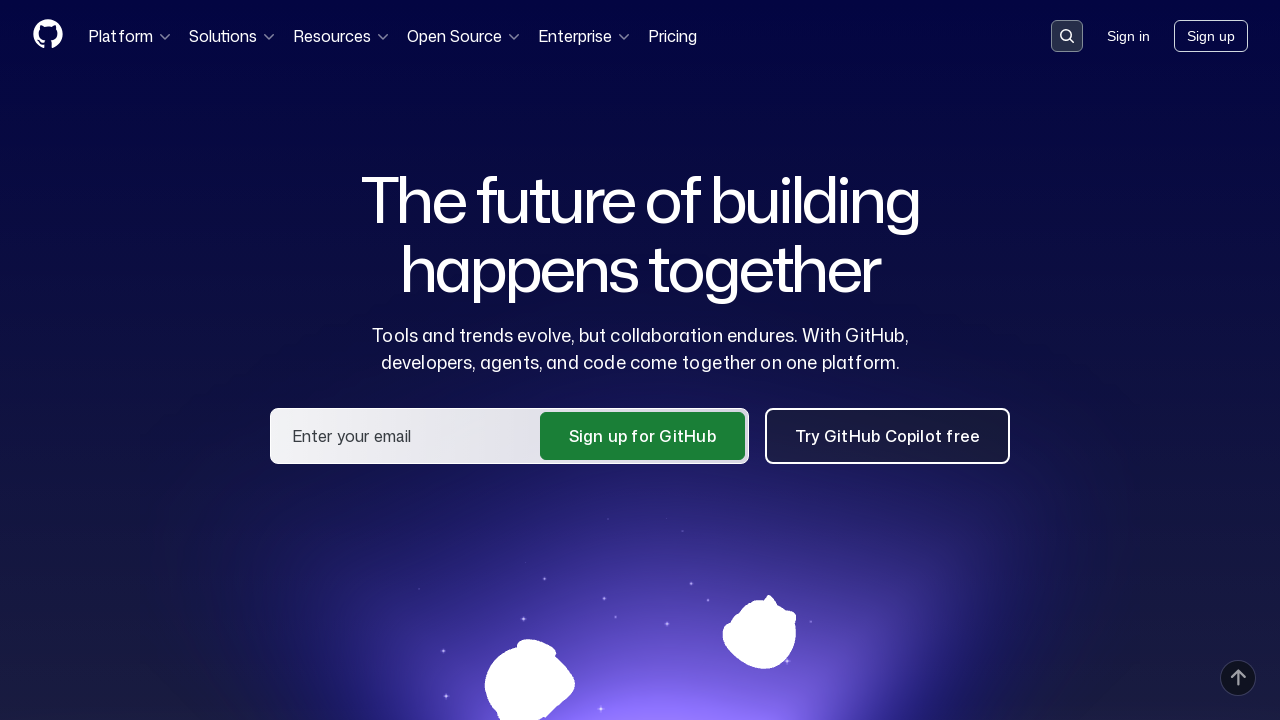

Navigated to GitHub homepage
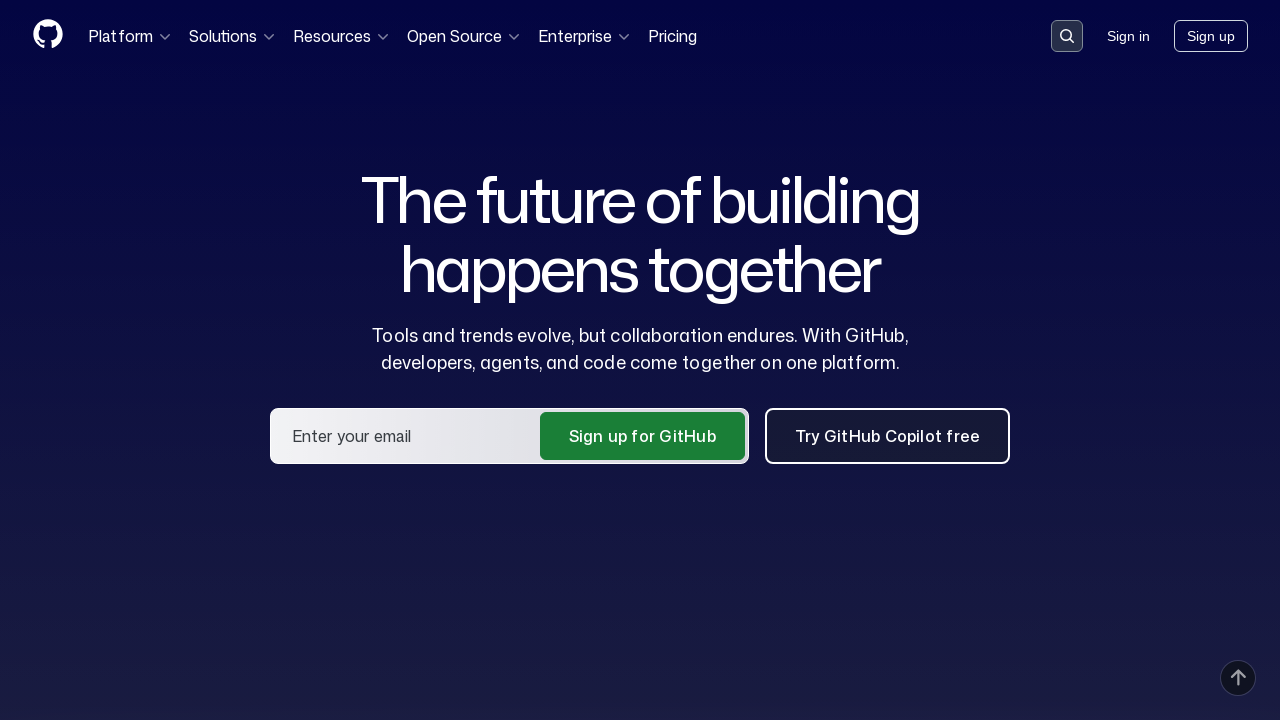

Page DOM content loaded
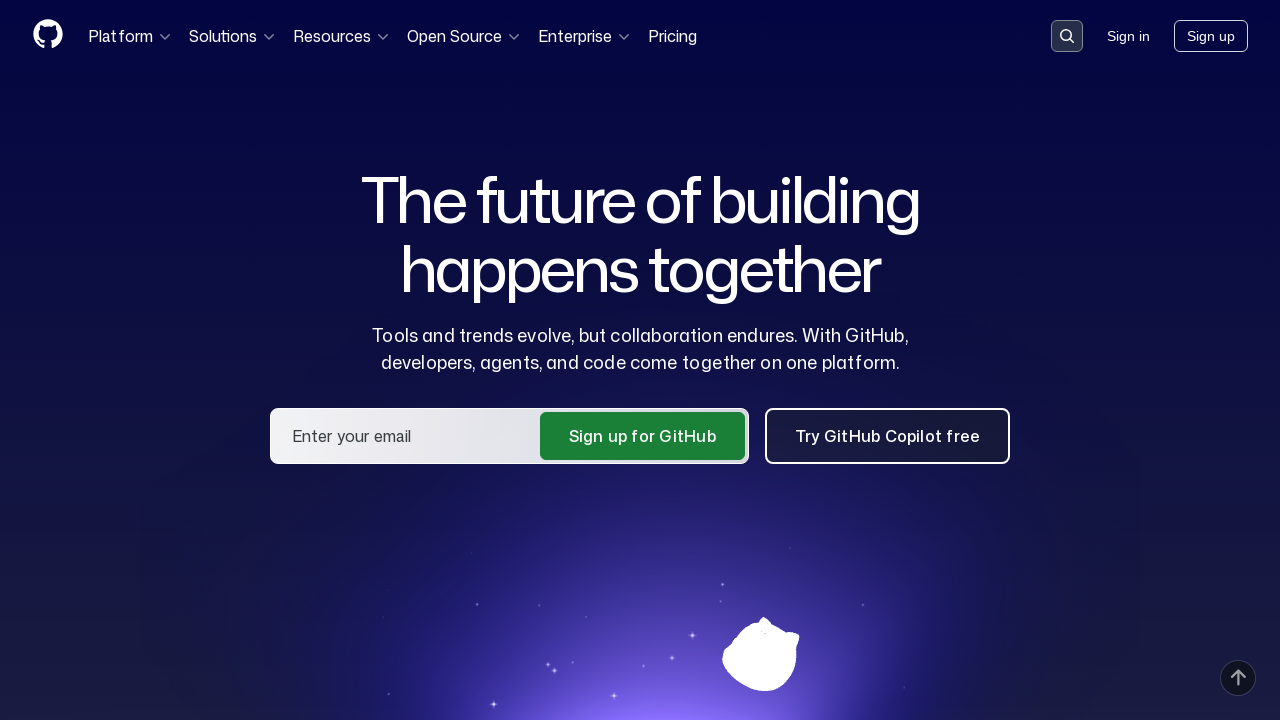

Verified page title contains 'GitHub'
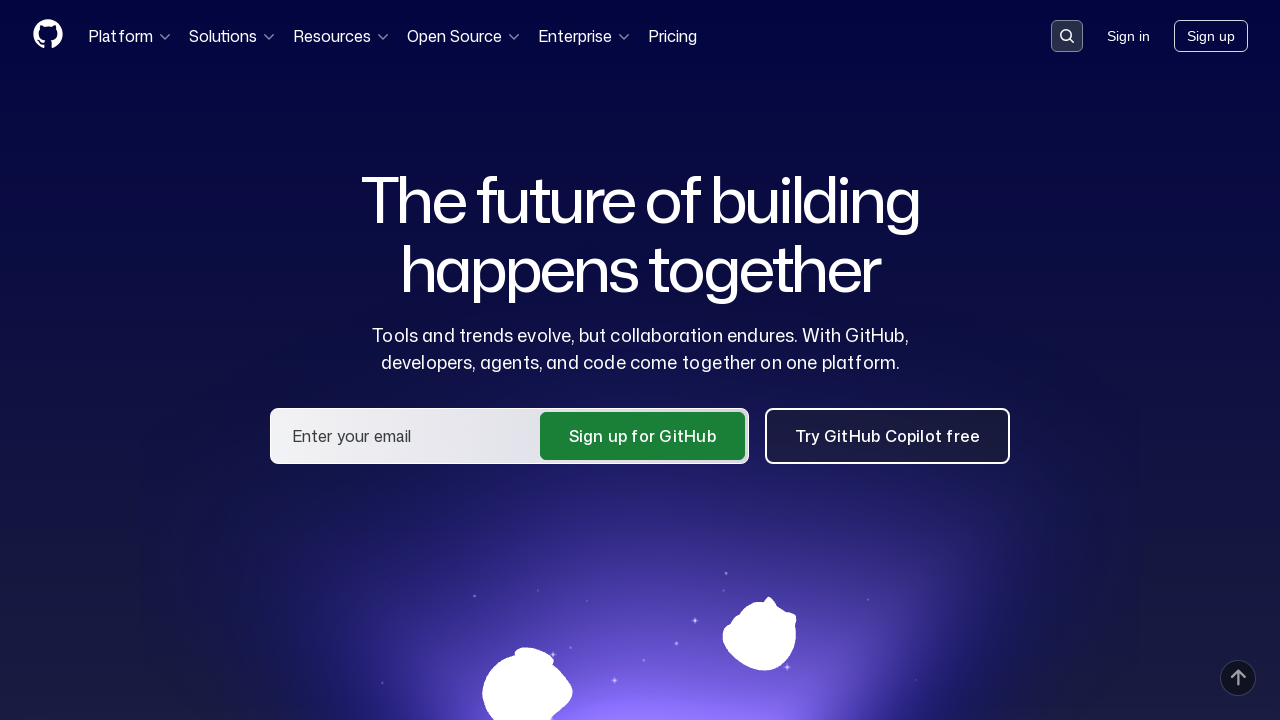

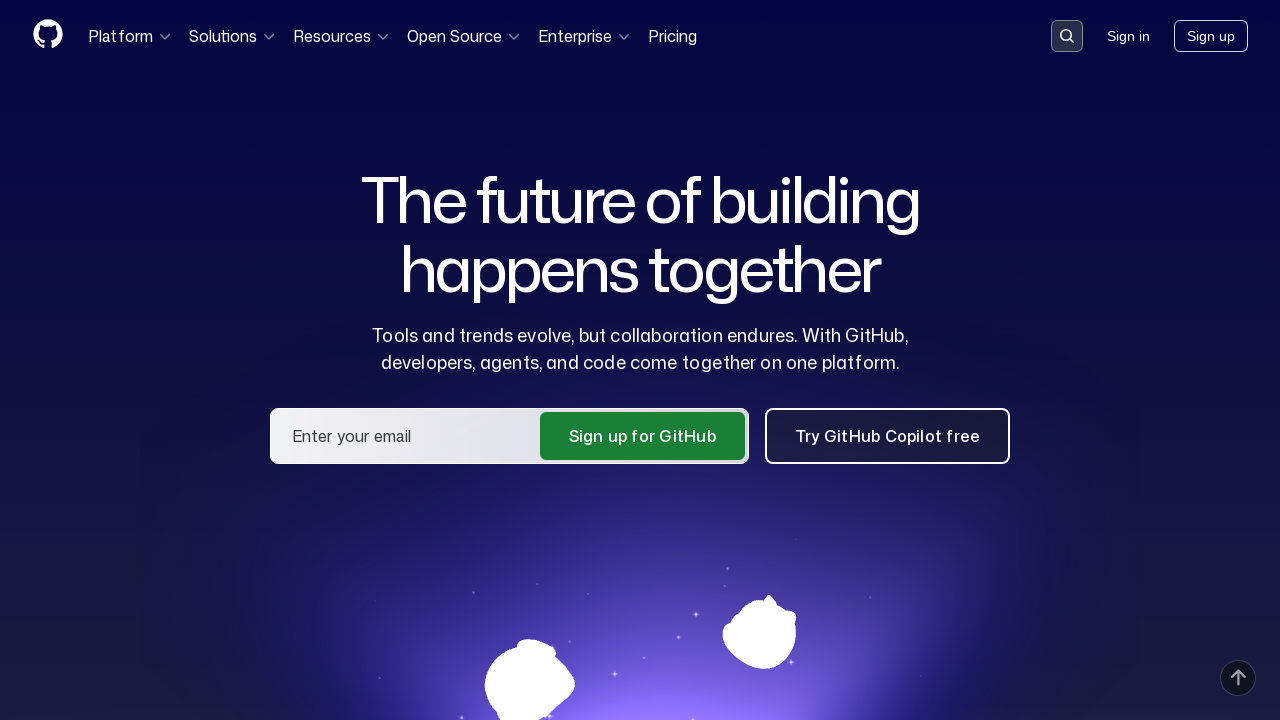